Tests that saved changes to an employee's name persist after navigating away

Starting URL: https://devmountain-qa.github.io/employee-manager/1.2_Version/index.html

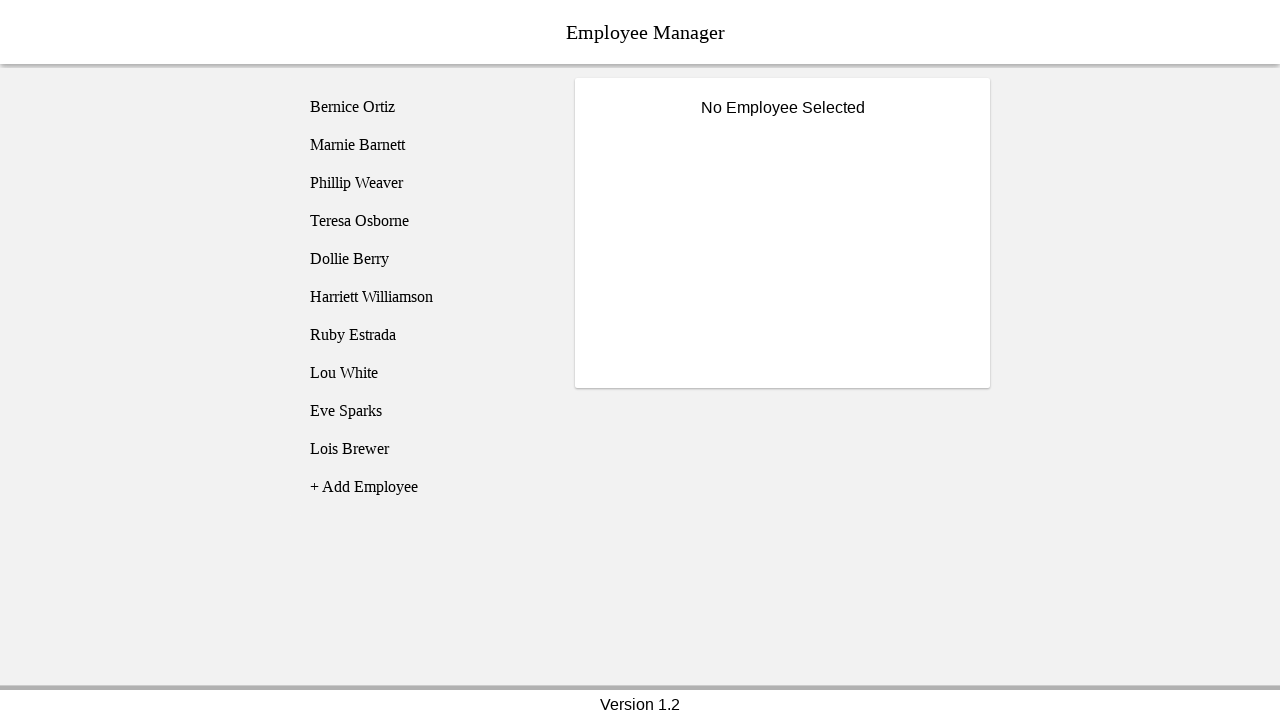

Clicked on Bernice Ortiz employee at (425, 107) on [name="employee1"]
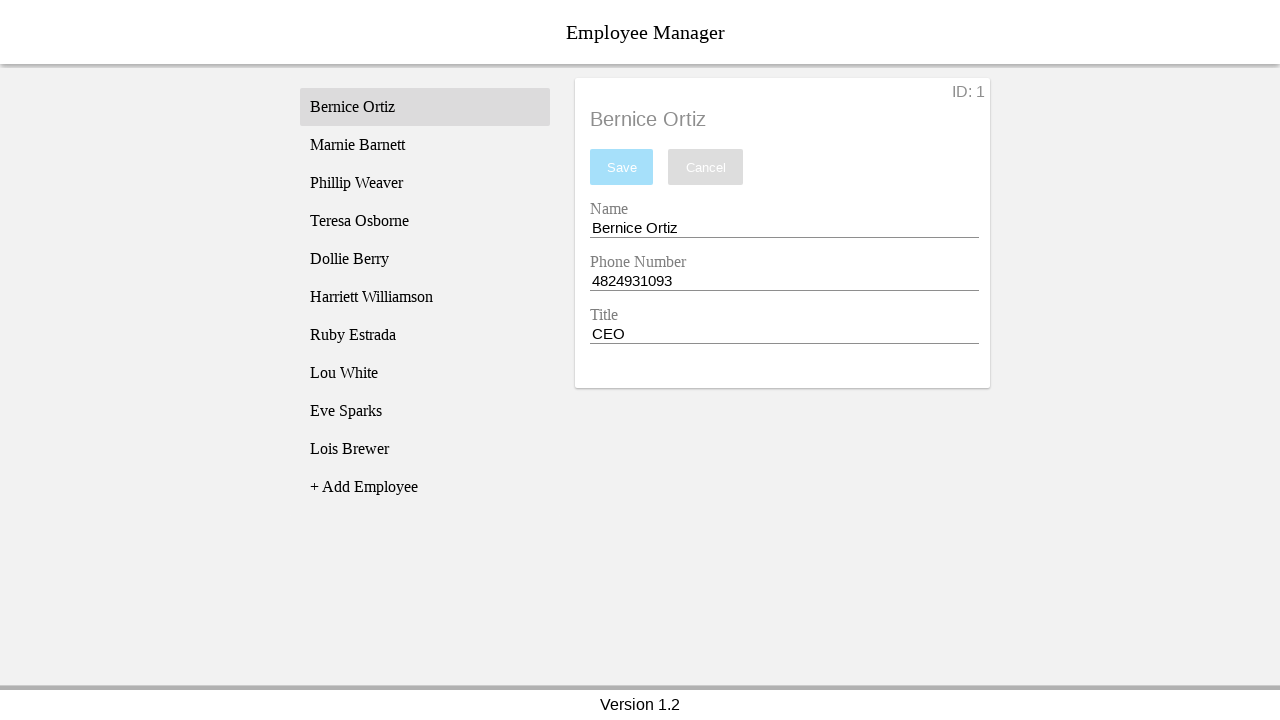

Employee details loaded and title is visible
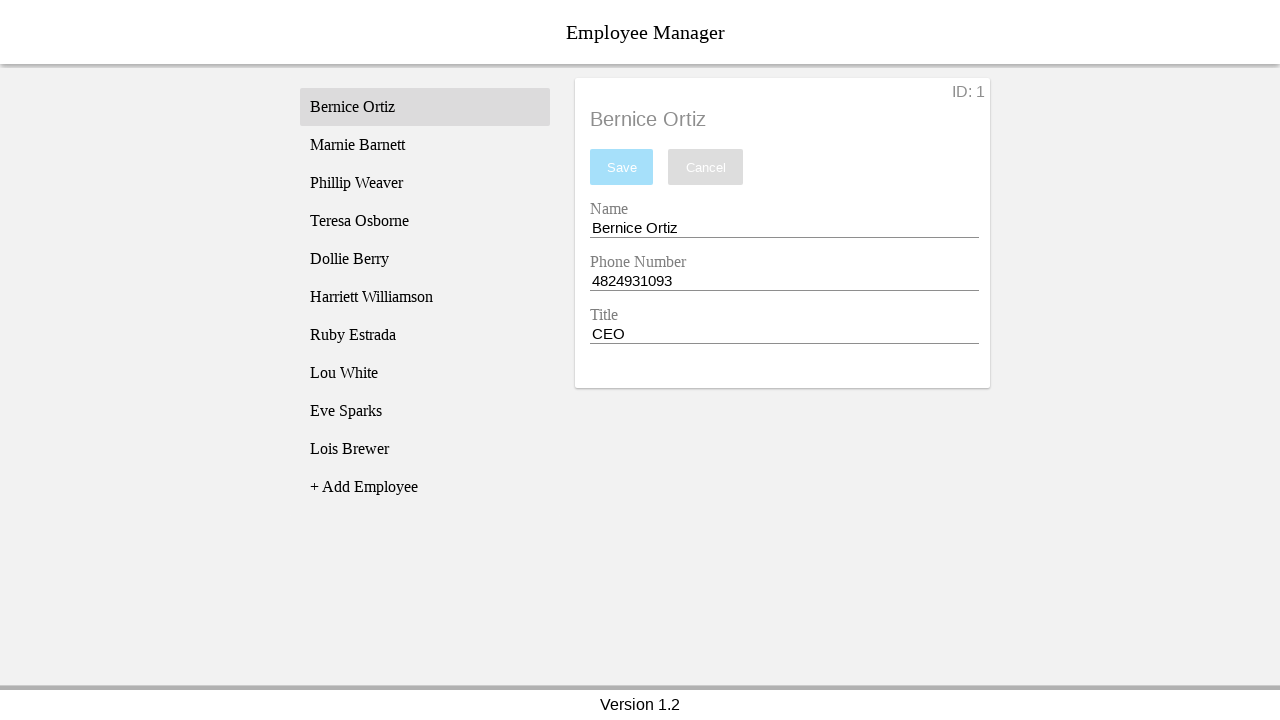

Cleared the name entry field on [name="nameEntry"]
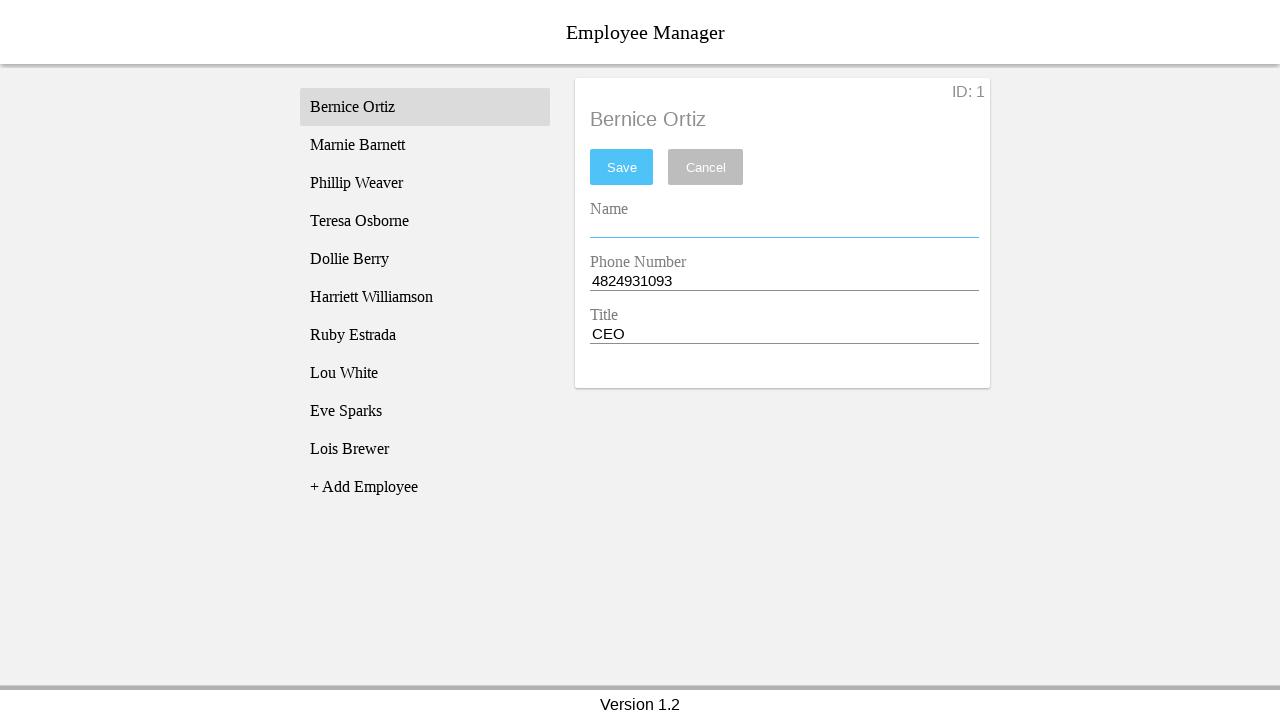

Filled name entry field with 'Updated Name' on [name="nameEntry"]
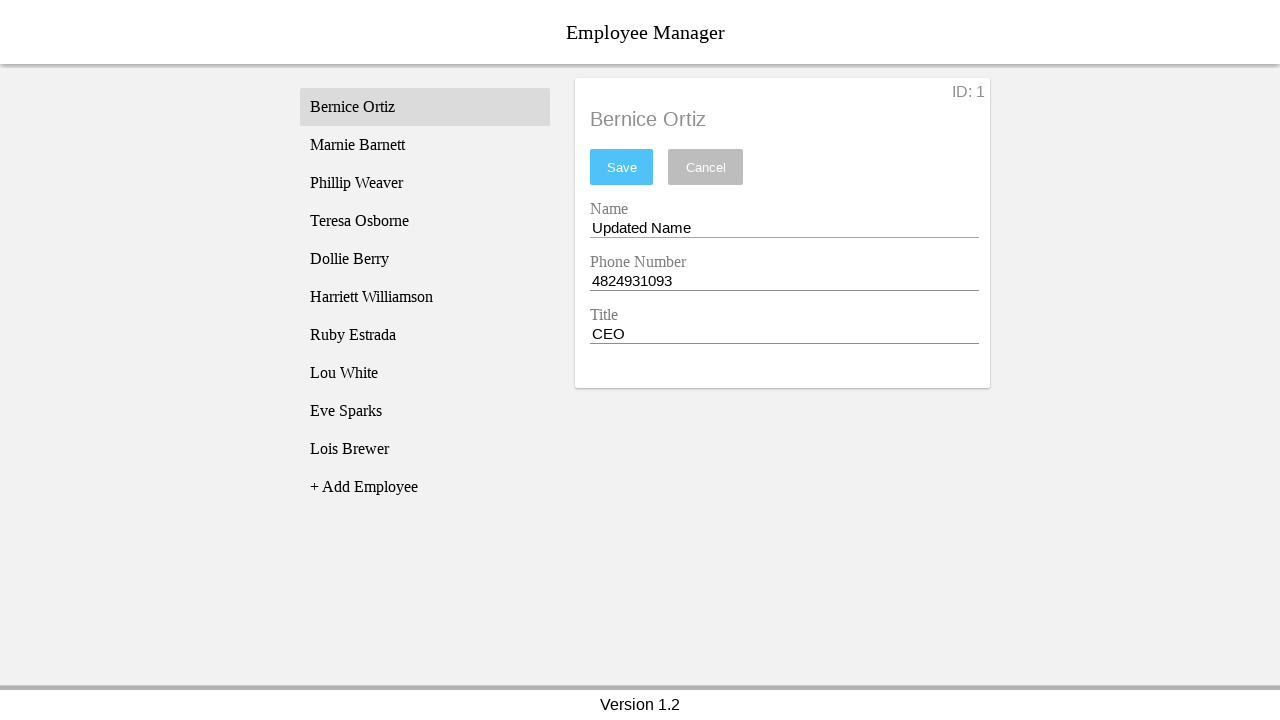

Clicked save button to save the name change at (622, 167) on #saveBtn
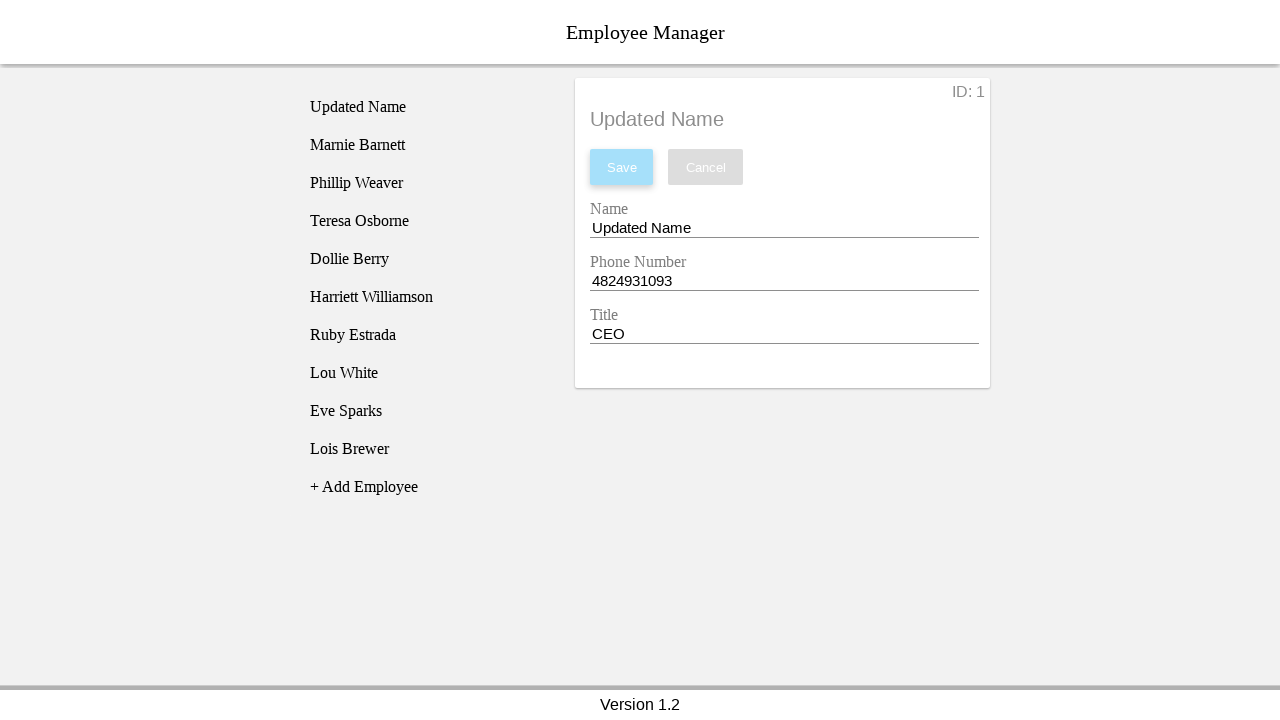

Clicked on Phillip Weaver employee to navigate away at (425, 183) on [name="employee3"]
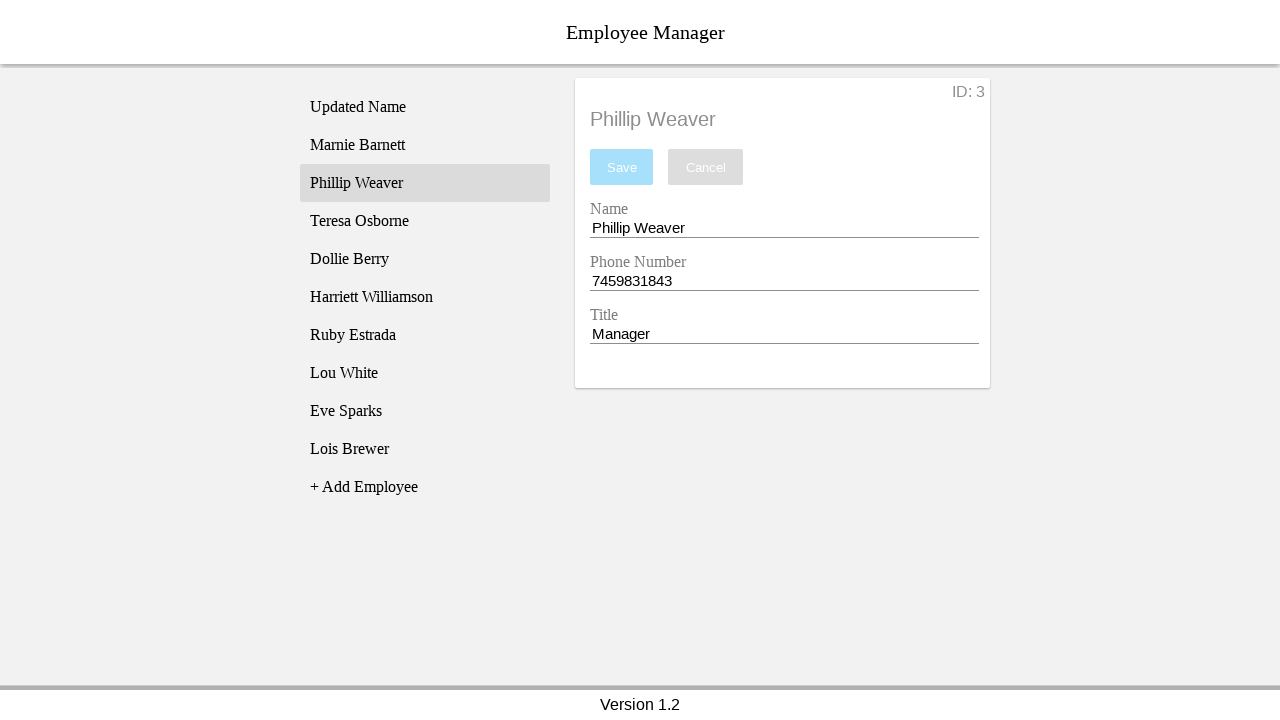

Phillip Weaver's details loaded
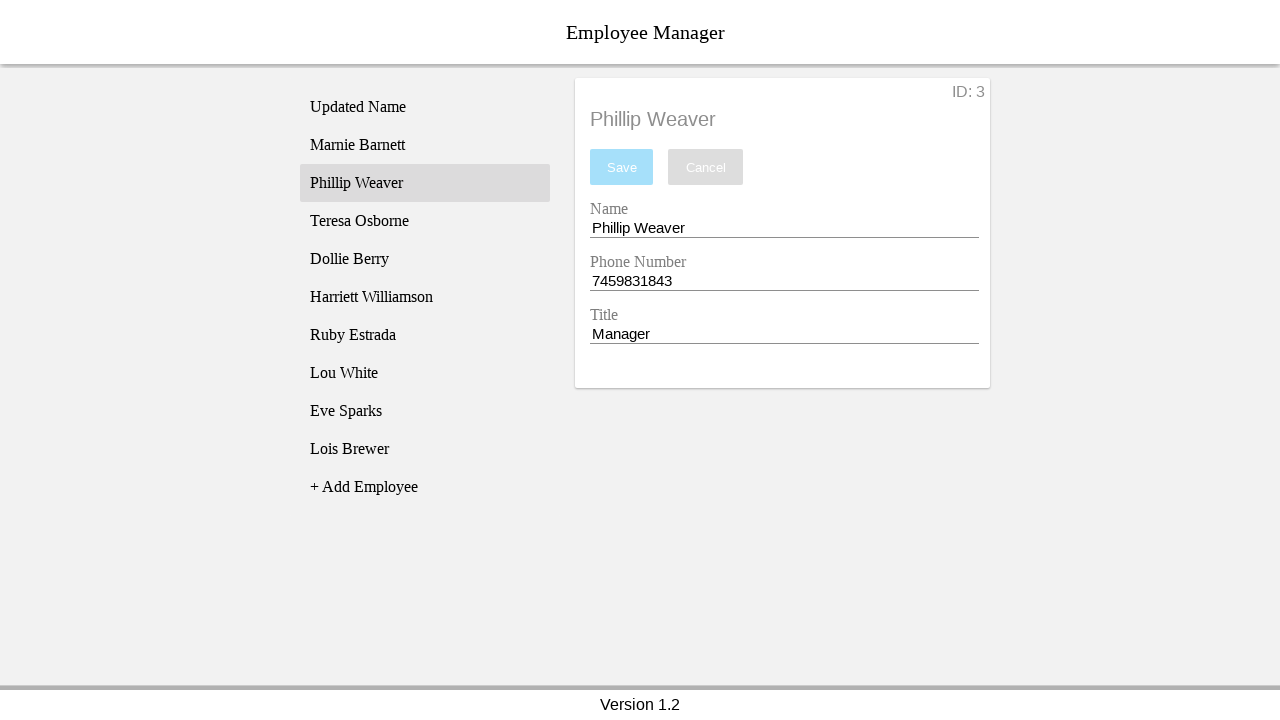

Clicked back on Bernice Ortiz employee to verify persistent changes at (425, 107) on [name="employee1"]
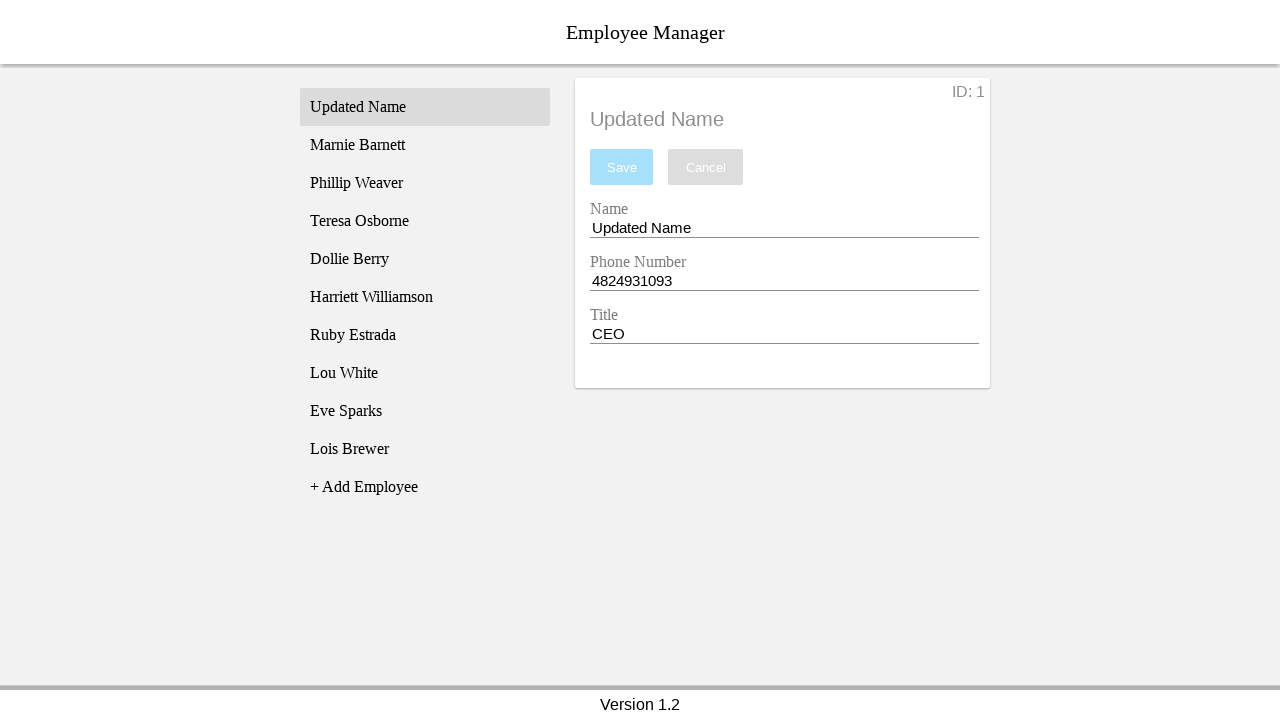

Verified that the name field contains 'Updated Name' - change persisted
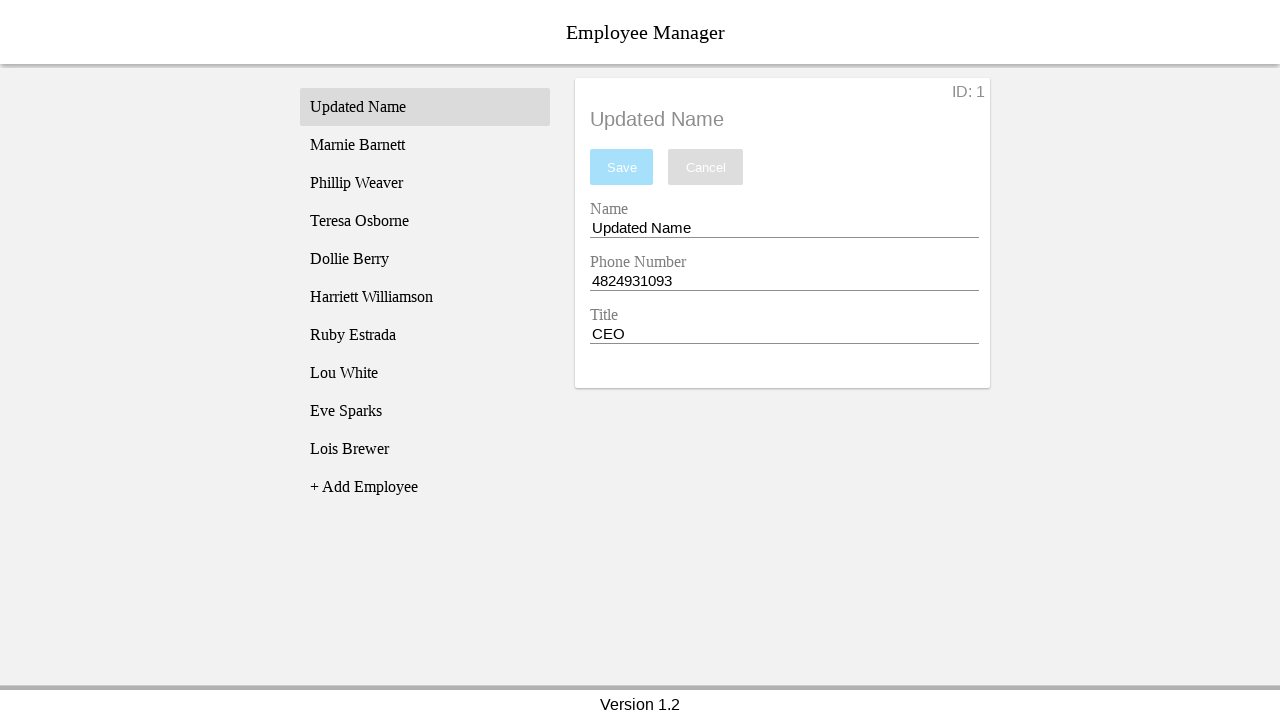

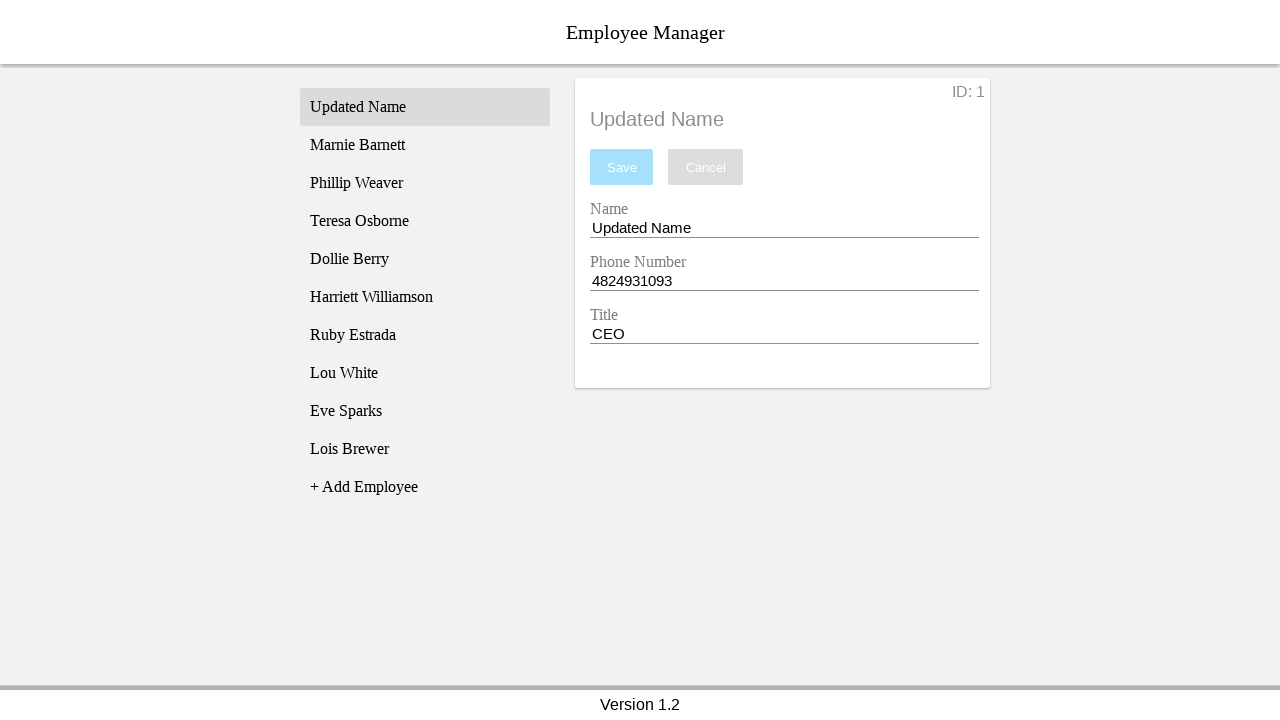